Tests autocomplete dropdown functionality by typing partial text and selecting a country from the suggestions

Starting URL: https://rahulshettyacademy.com/dropdownsPractise/

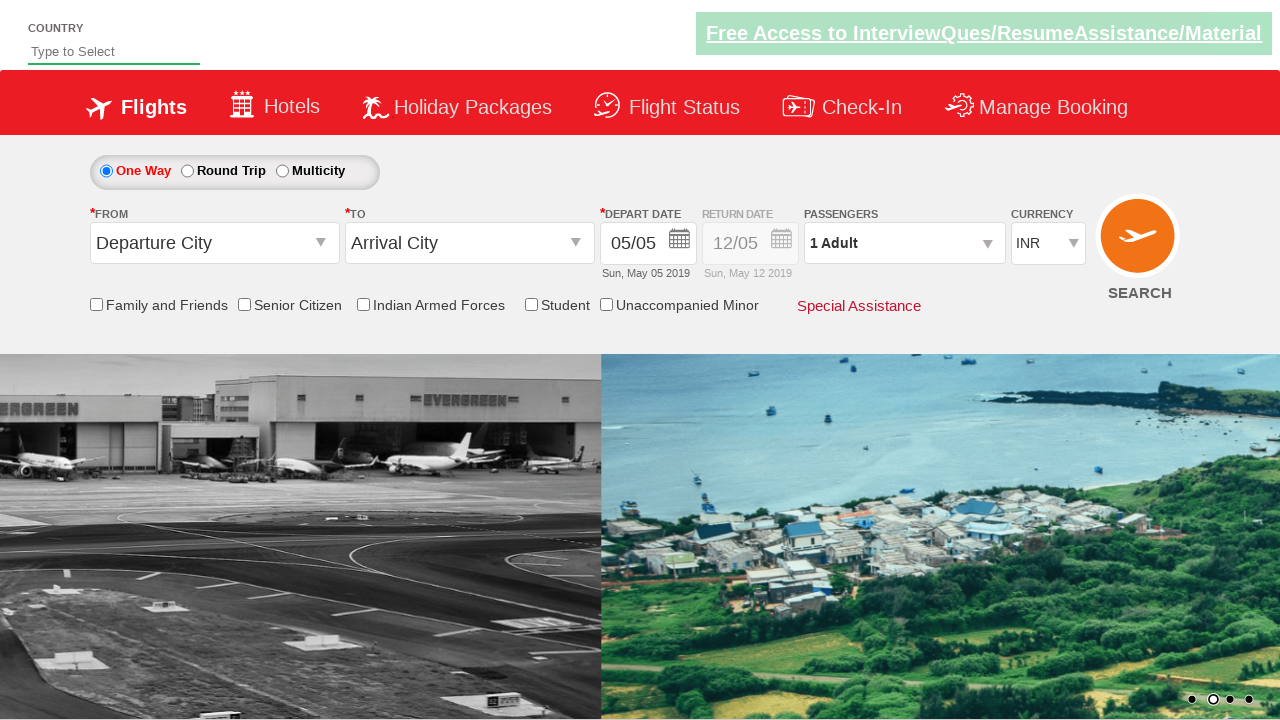

Typed 'ind' in autocomplete field on #autosuggest
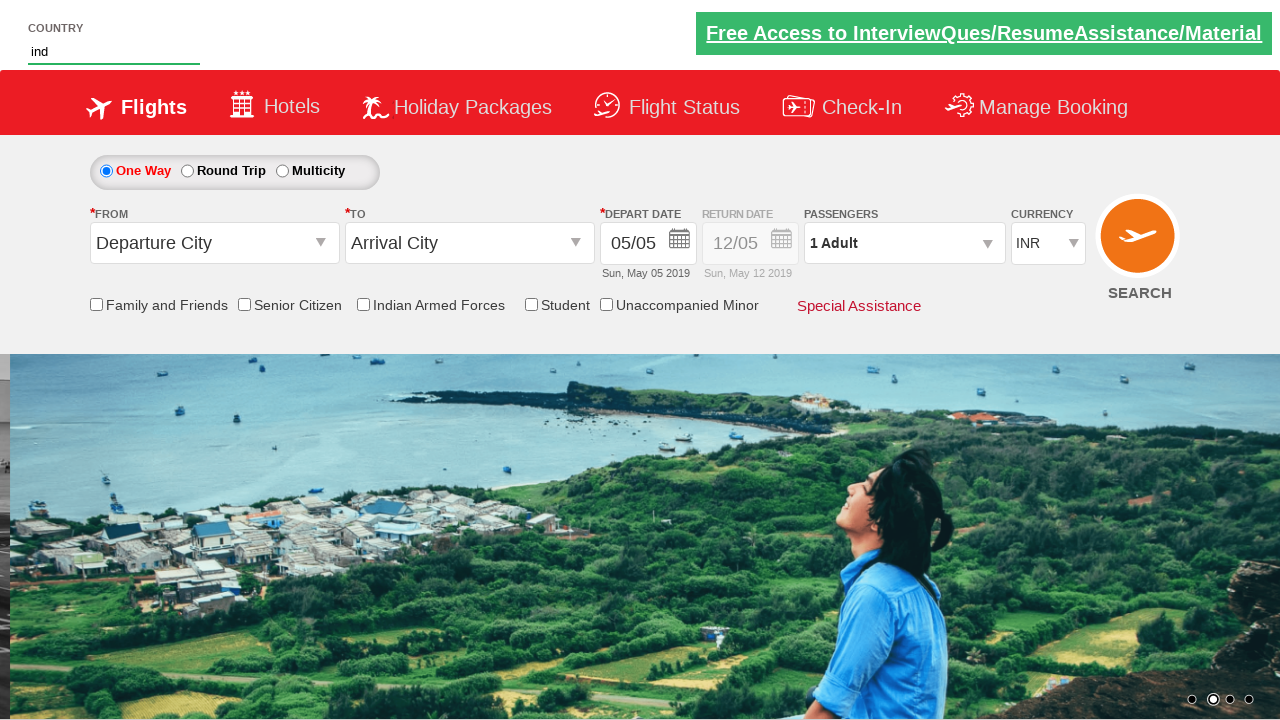

Autocomplete suggestions appeared
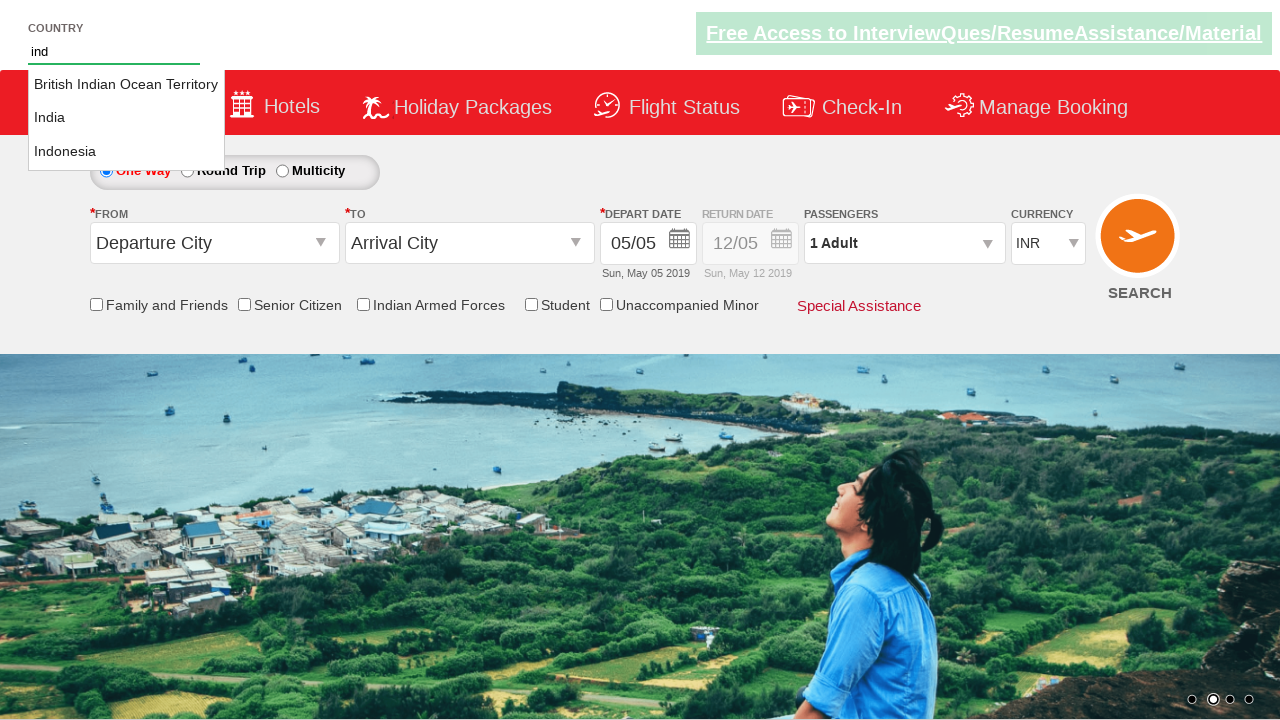

Retrieved all country suggestion elements
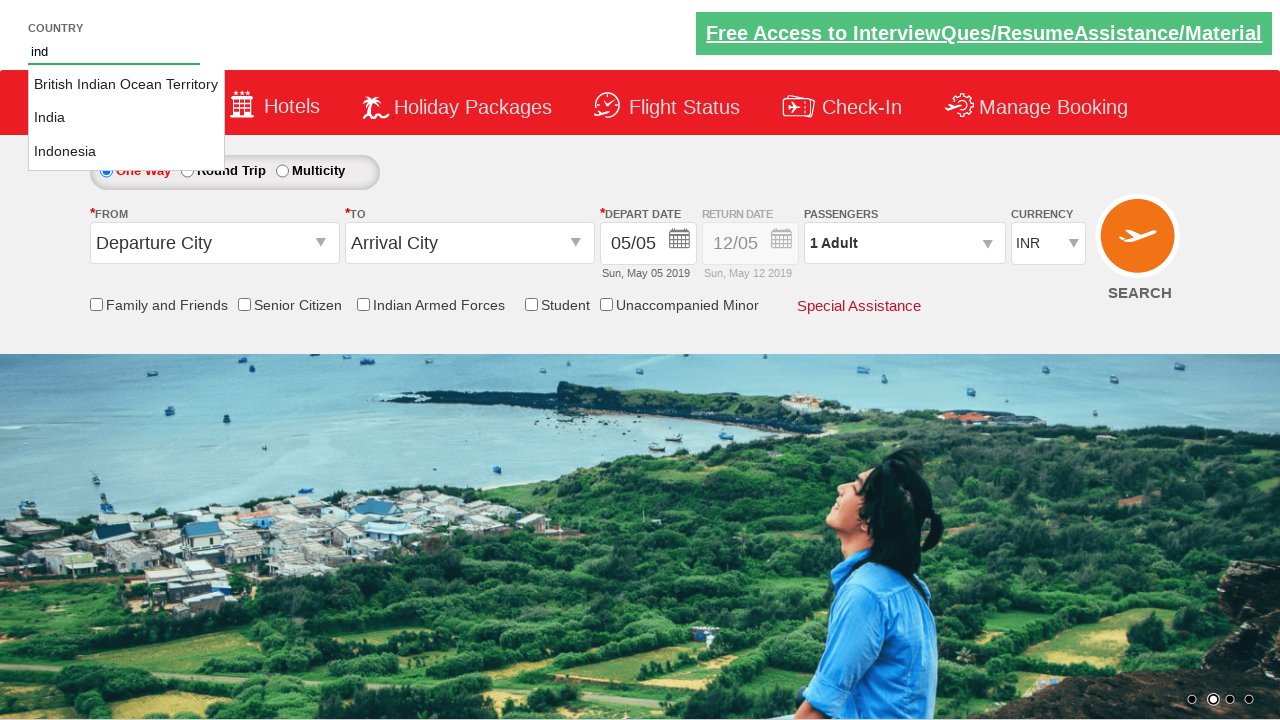

Clicked on 'India' from the suggestions at (126, 118) on li.ui-menu-item a >> nth=1
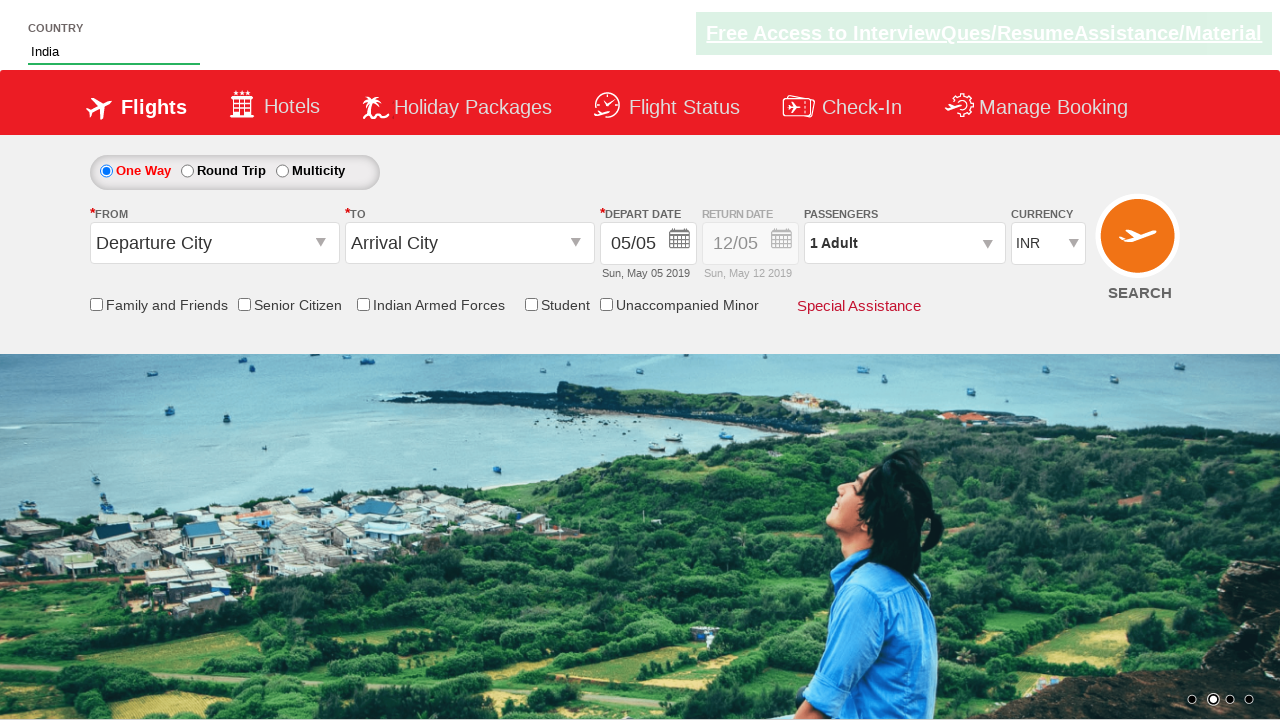

Verified that 'India' is selected in the autocomplete field
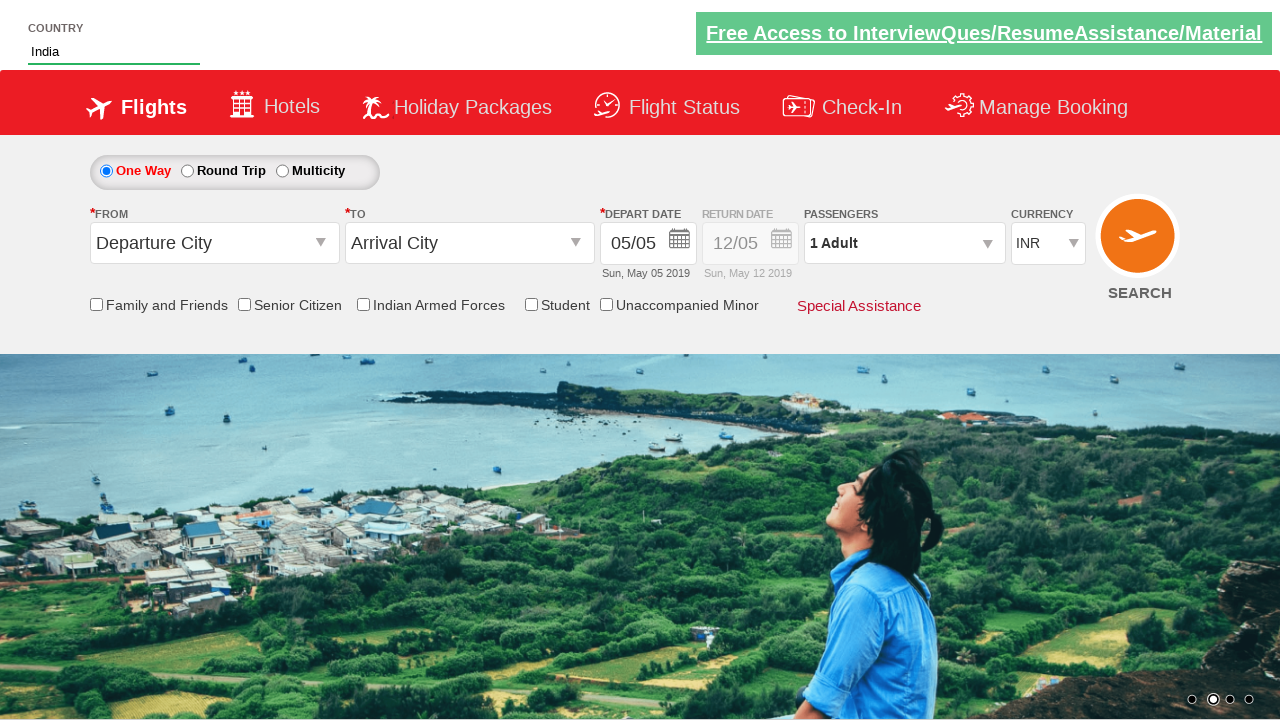

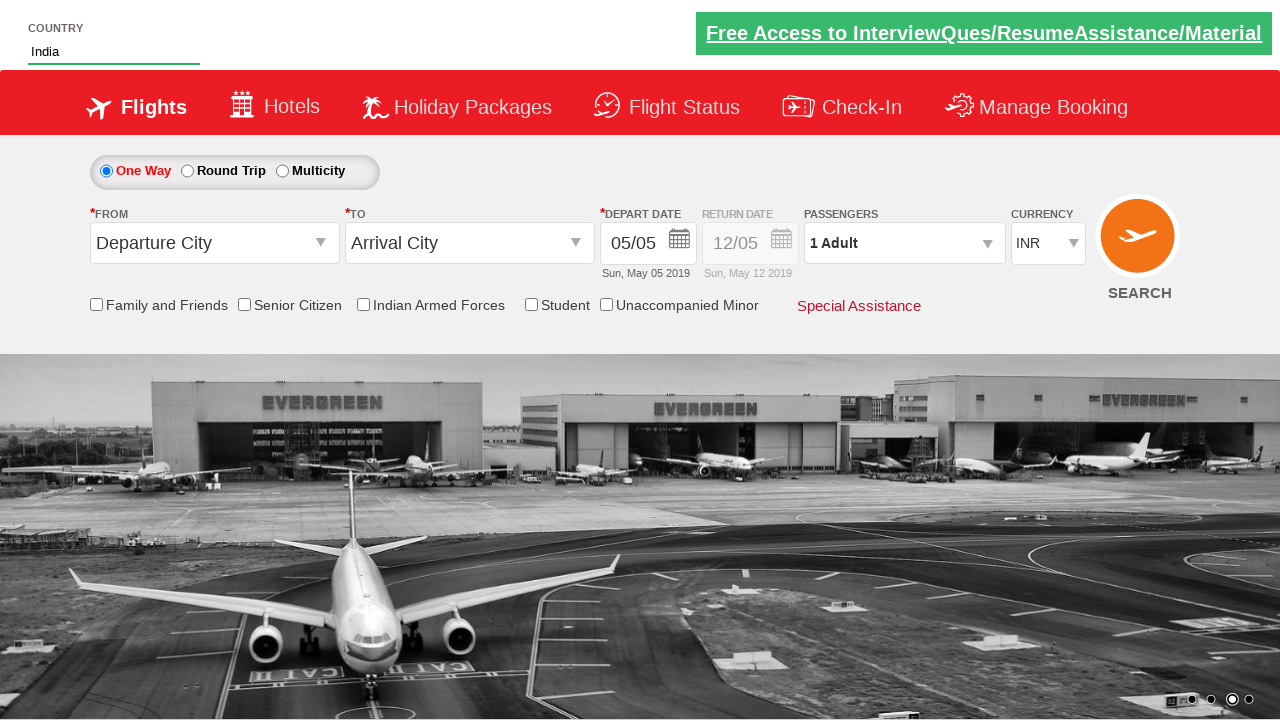